Tests datepicker functionality by entering a date value and submitting with Enter key

Starting URL: https://formy-project.herokuapp.com/datepicker

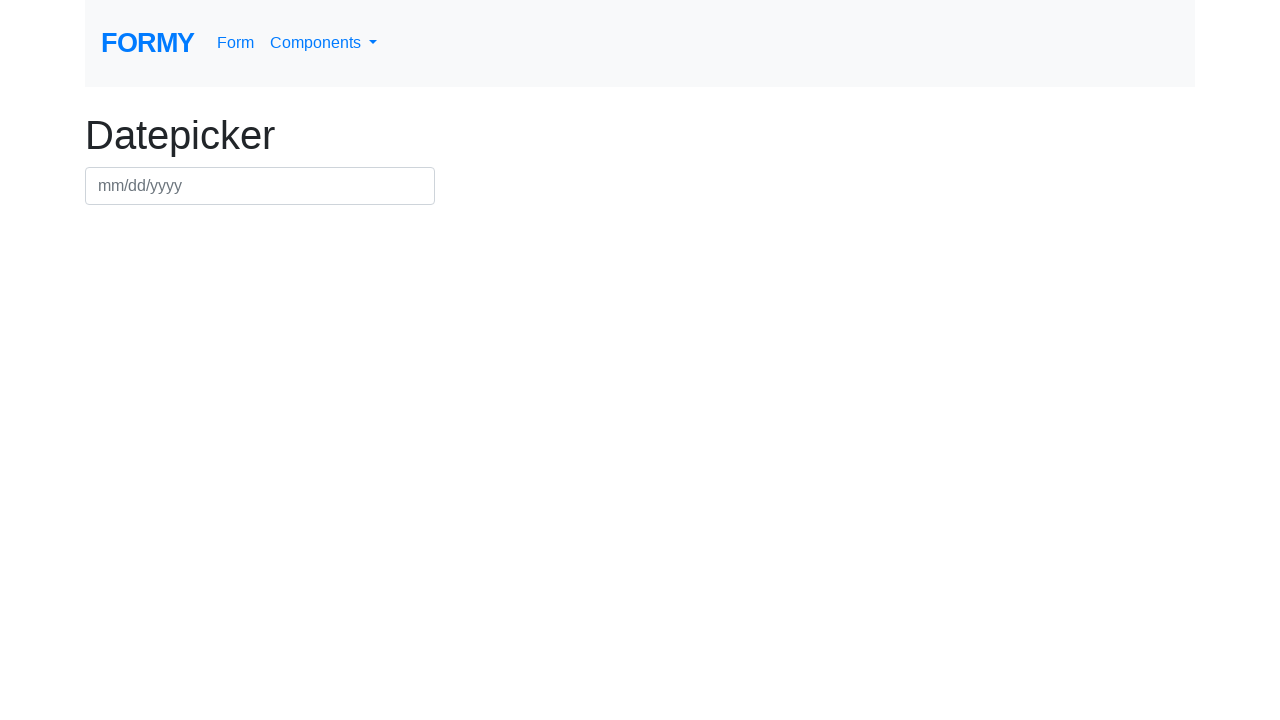

Filled datepicker field with date 03/03/2020 on #datepicker
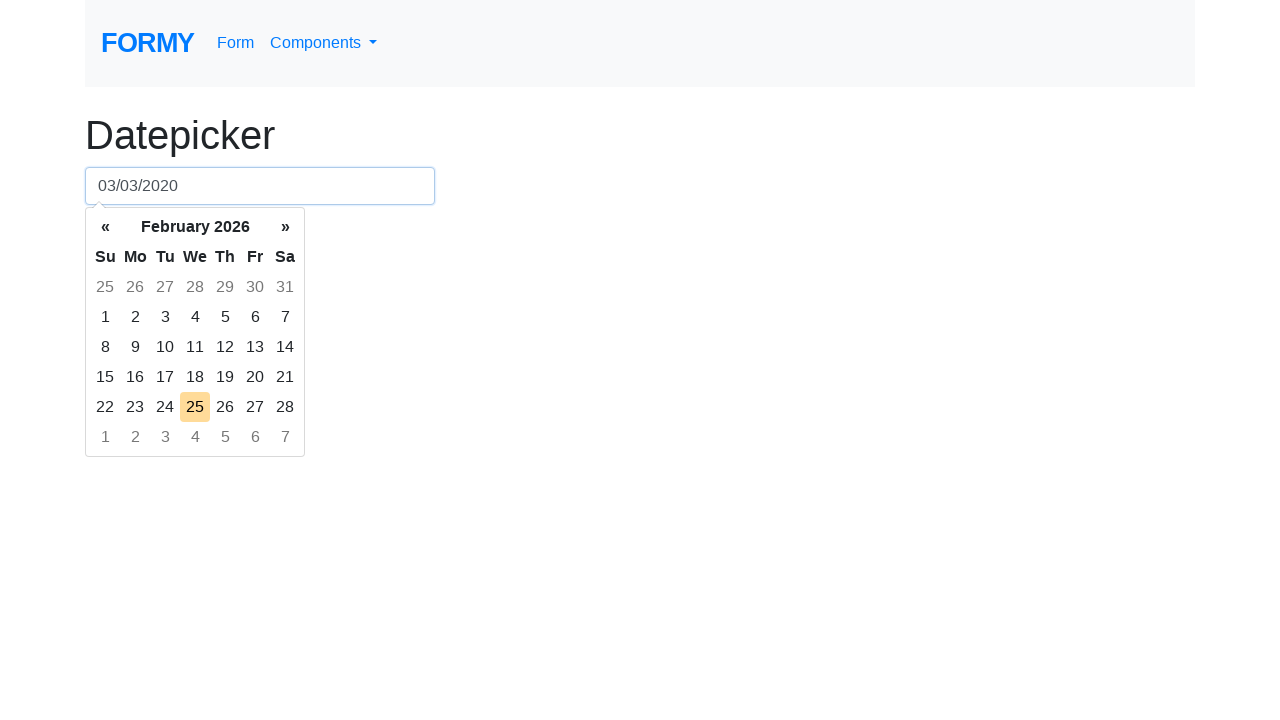

Pressed Enter key to submit the date on #datepicker
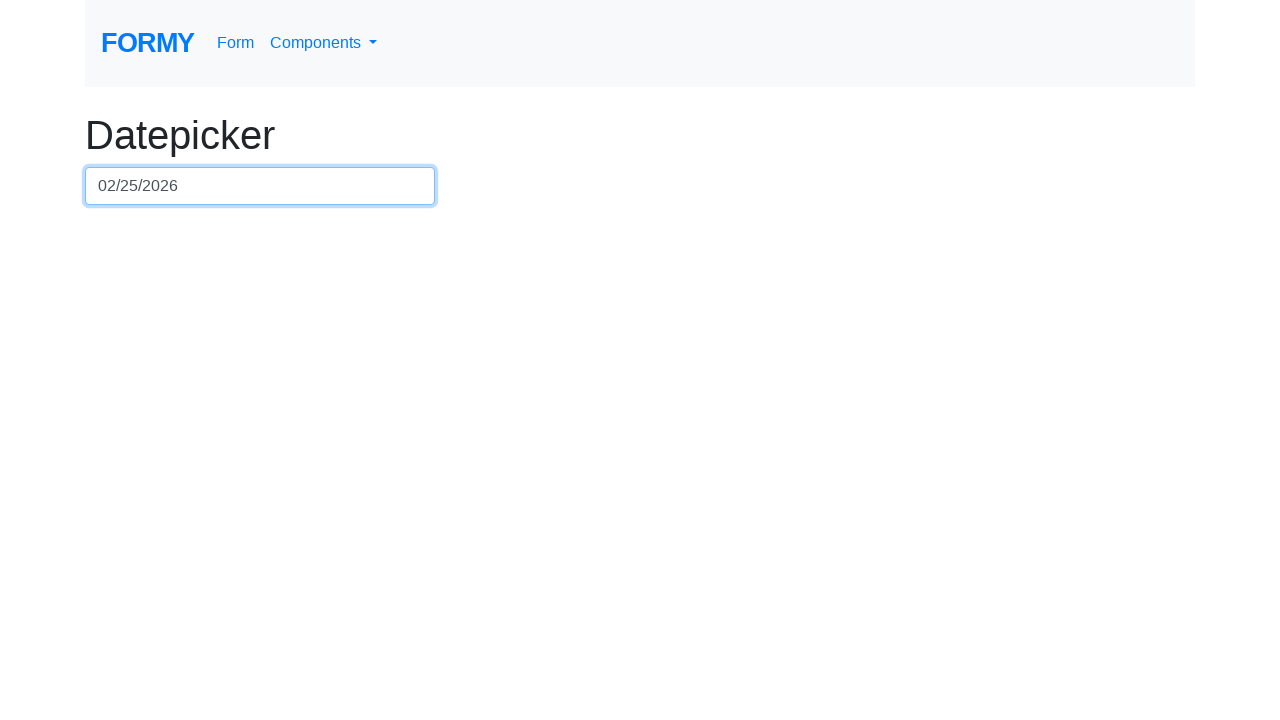

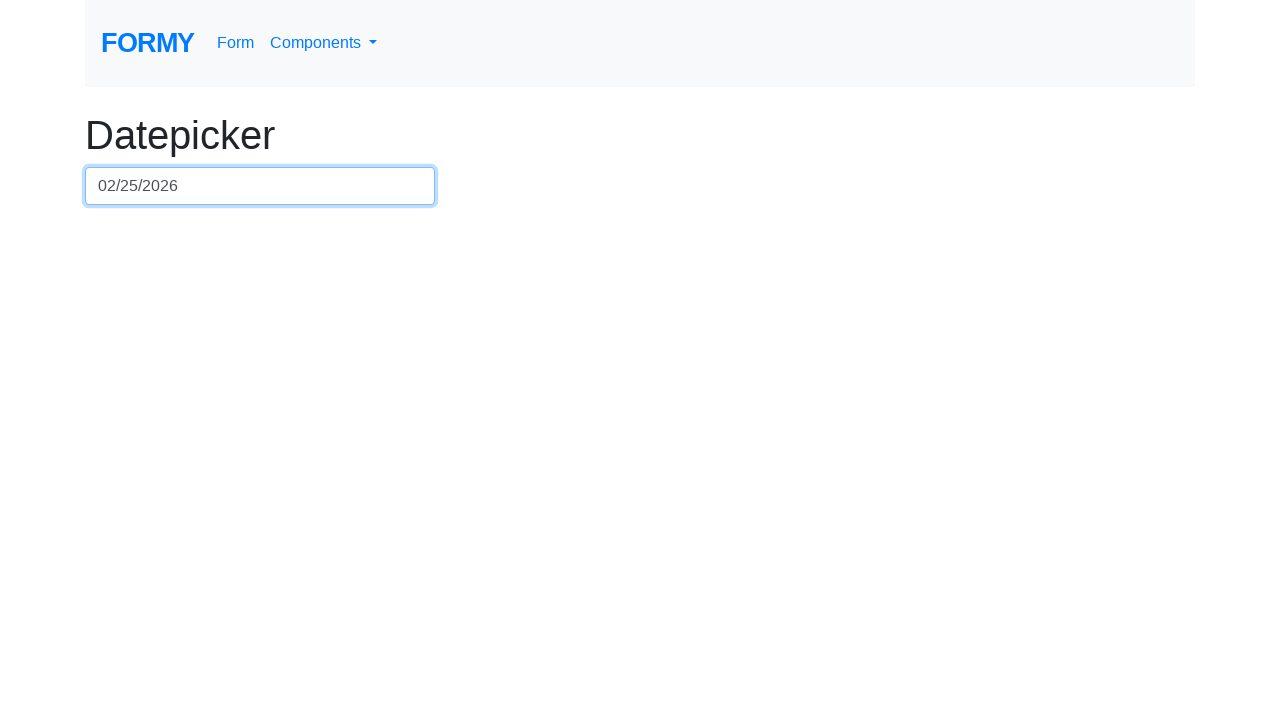